Tests form editing functionality on LetCode by filling text fields, clearing inputs, and reading attribute values from form elements

Starting URL: https://letcode.in/edit

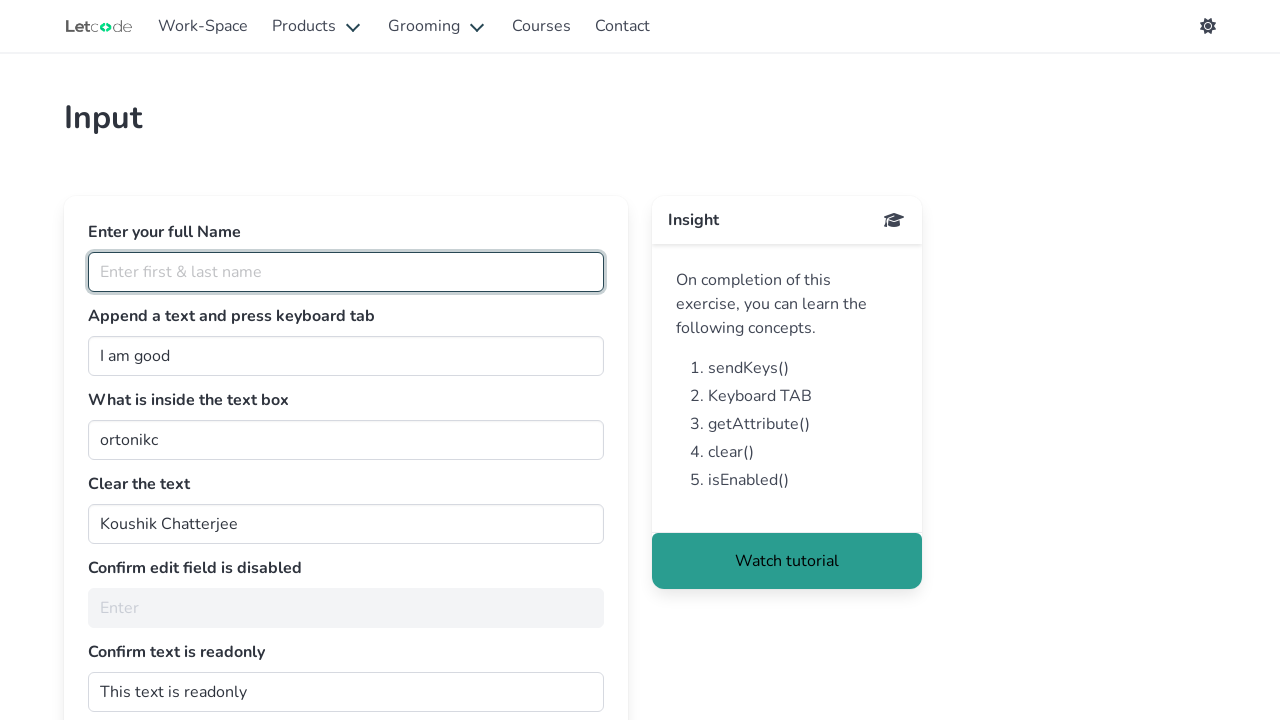

Filled full name field with 'Koushik C' on #fullName
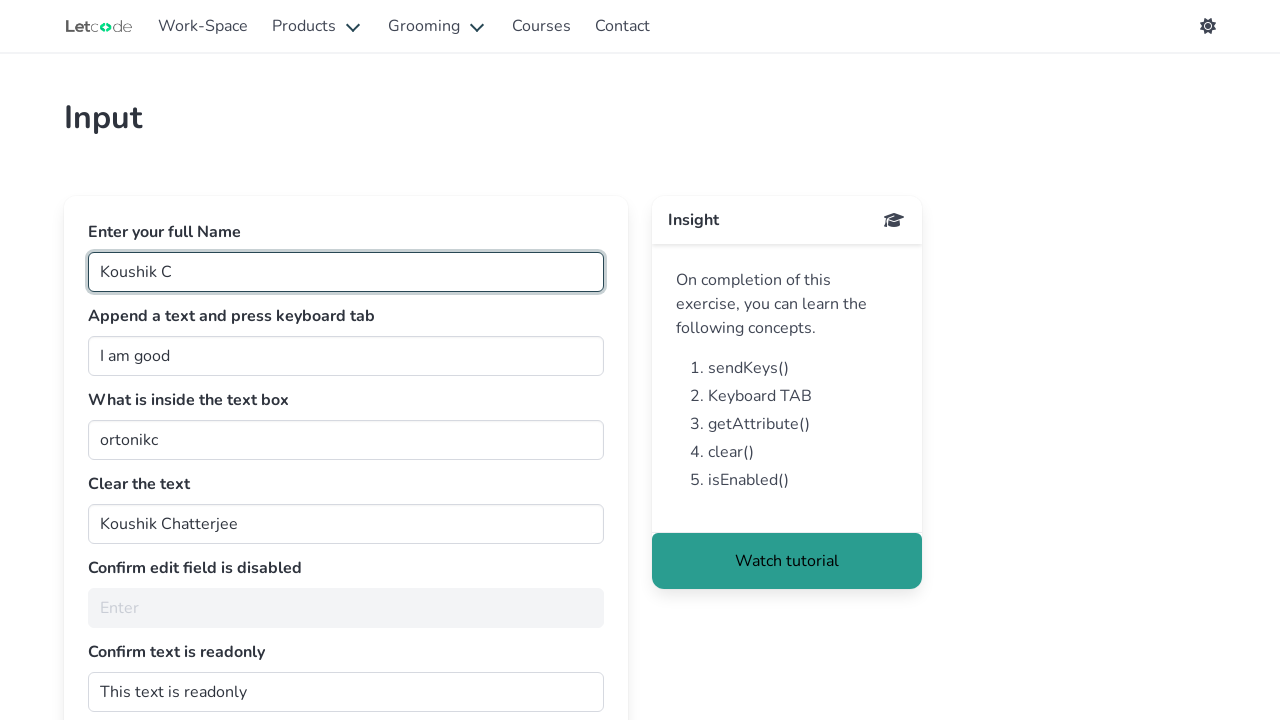

Cleared the join field on #join
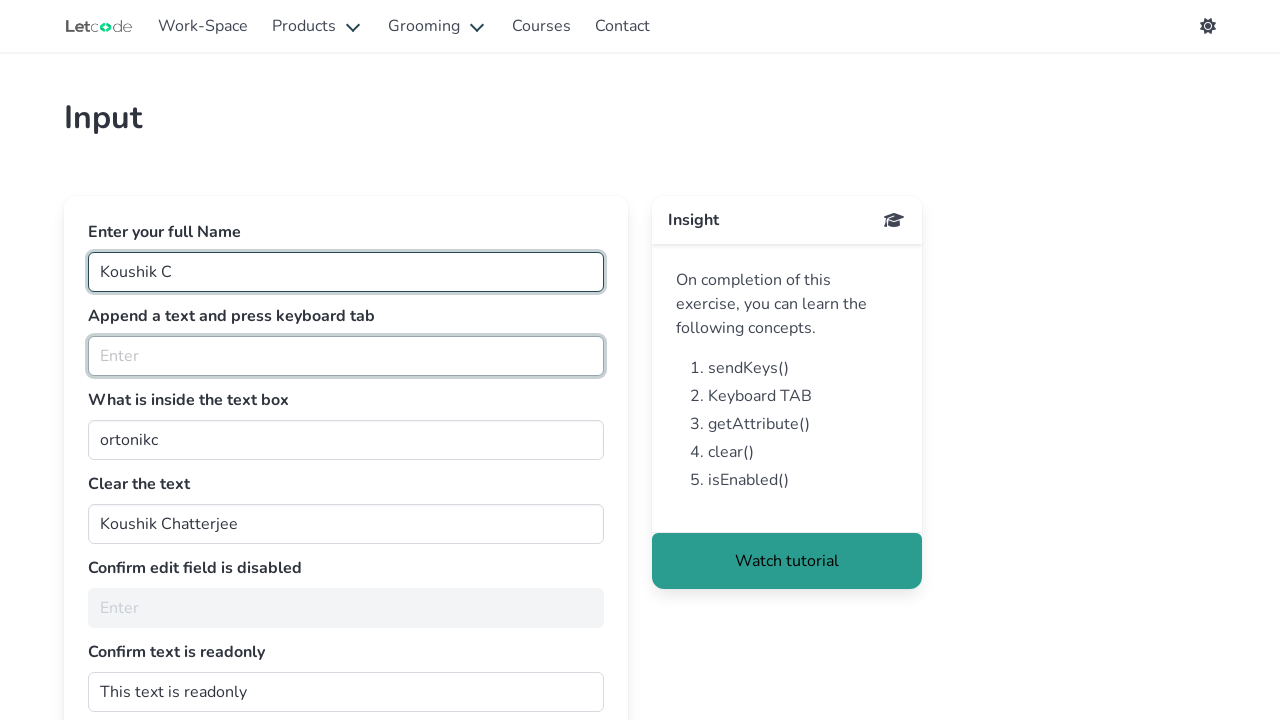

Filled join field with 'I am a good person' on #join
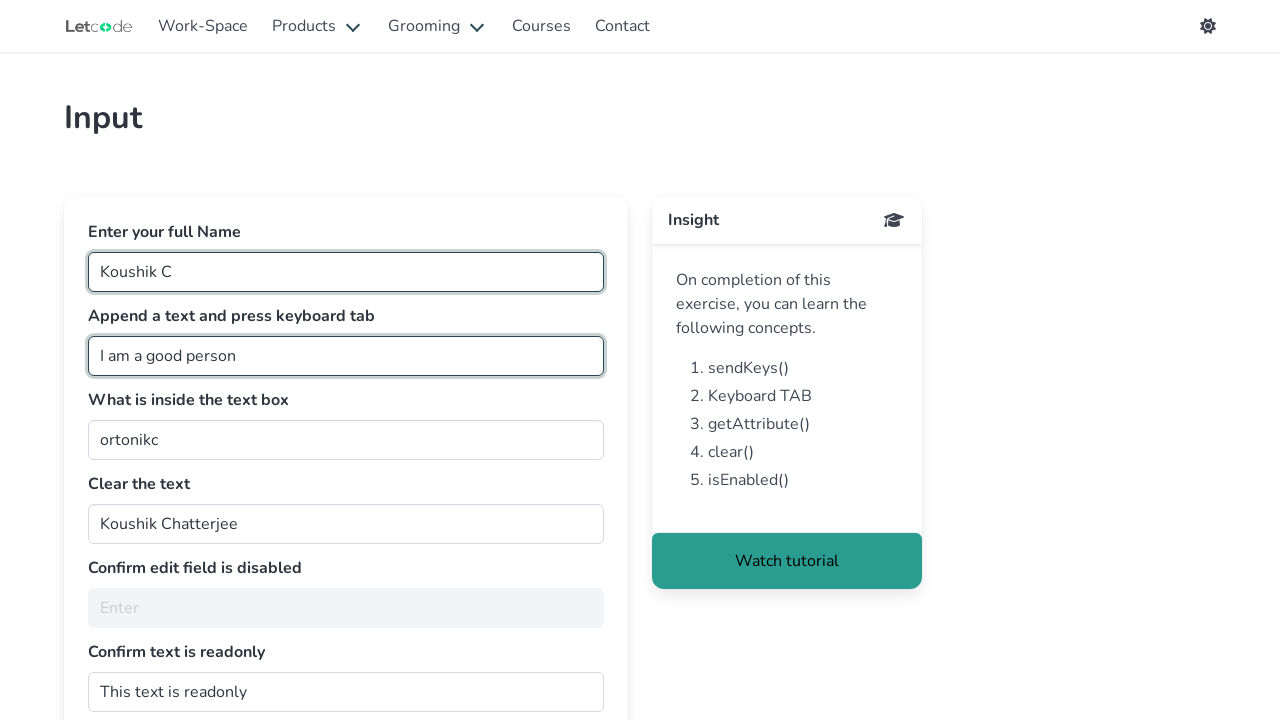

Retrieved value attribute from getMe element: 'ortonikc'
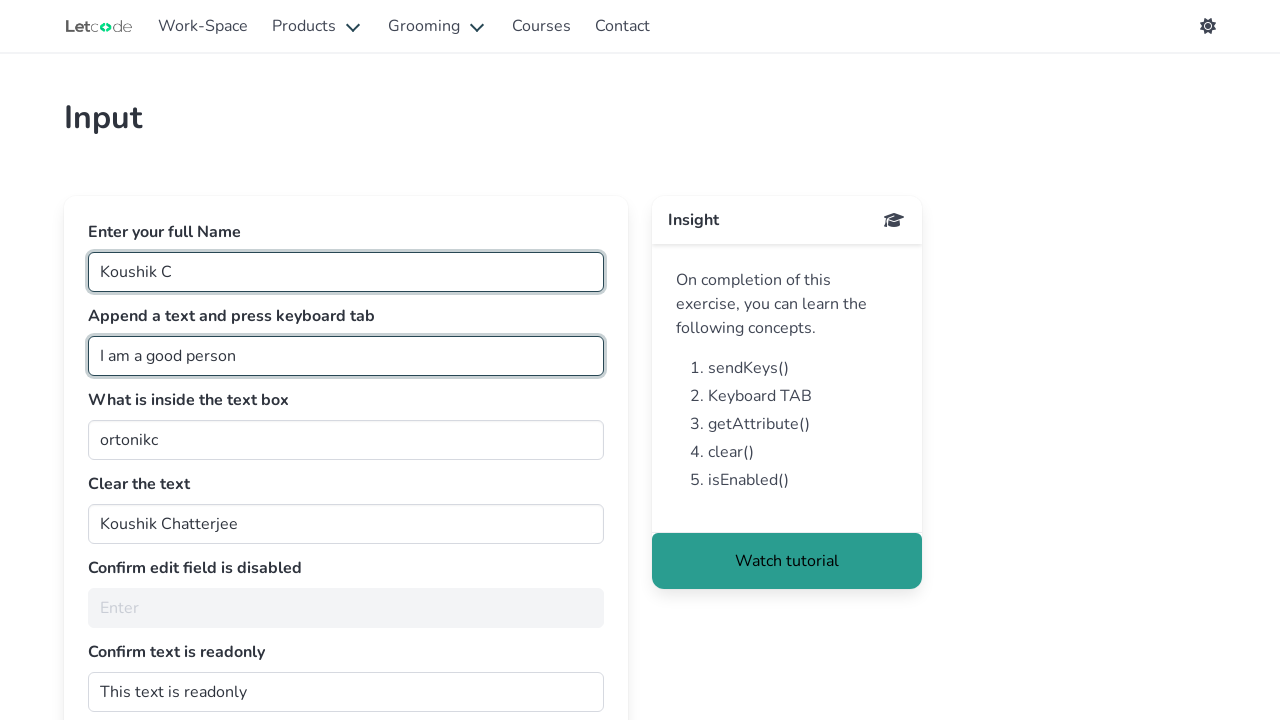

Cleared the text field following the 'Clear the text' label on (//label[text()='Clear the text']/following::input)[1]
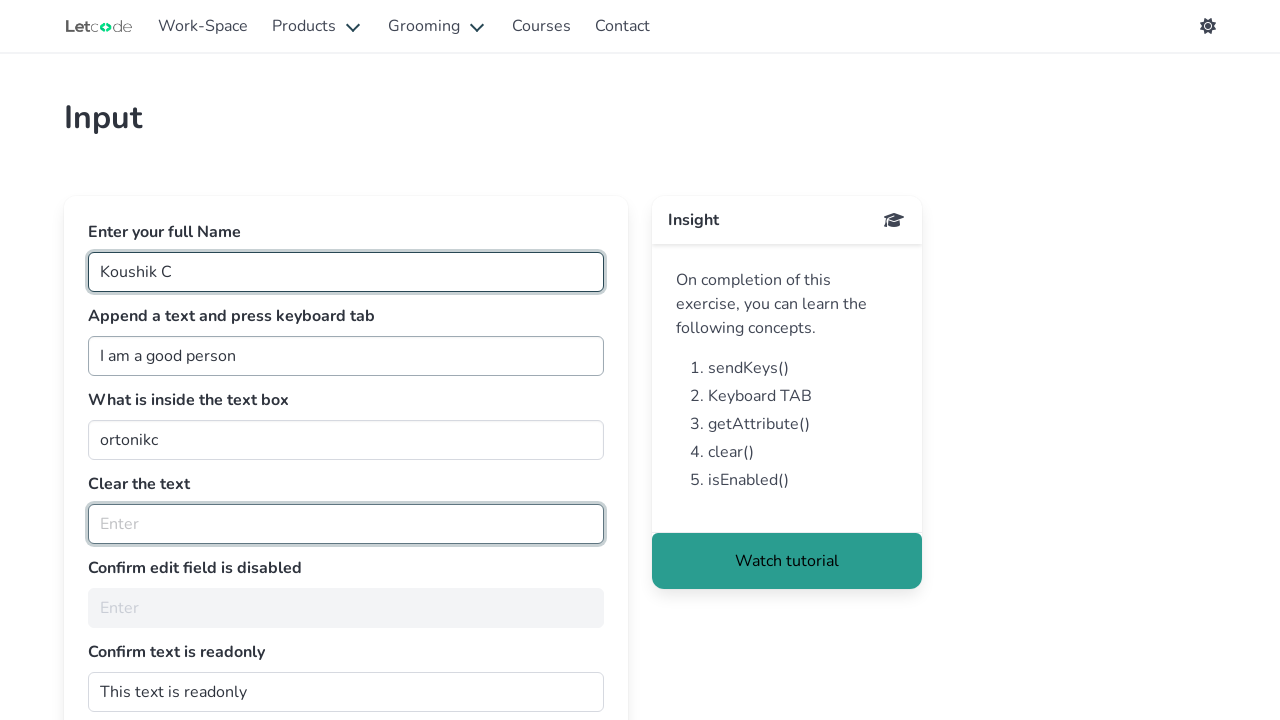

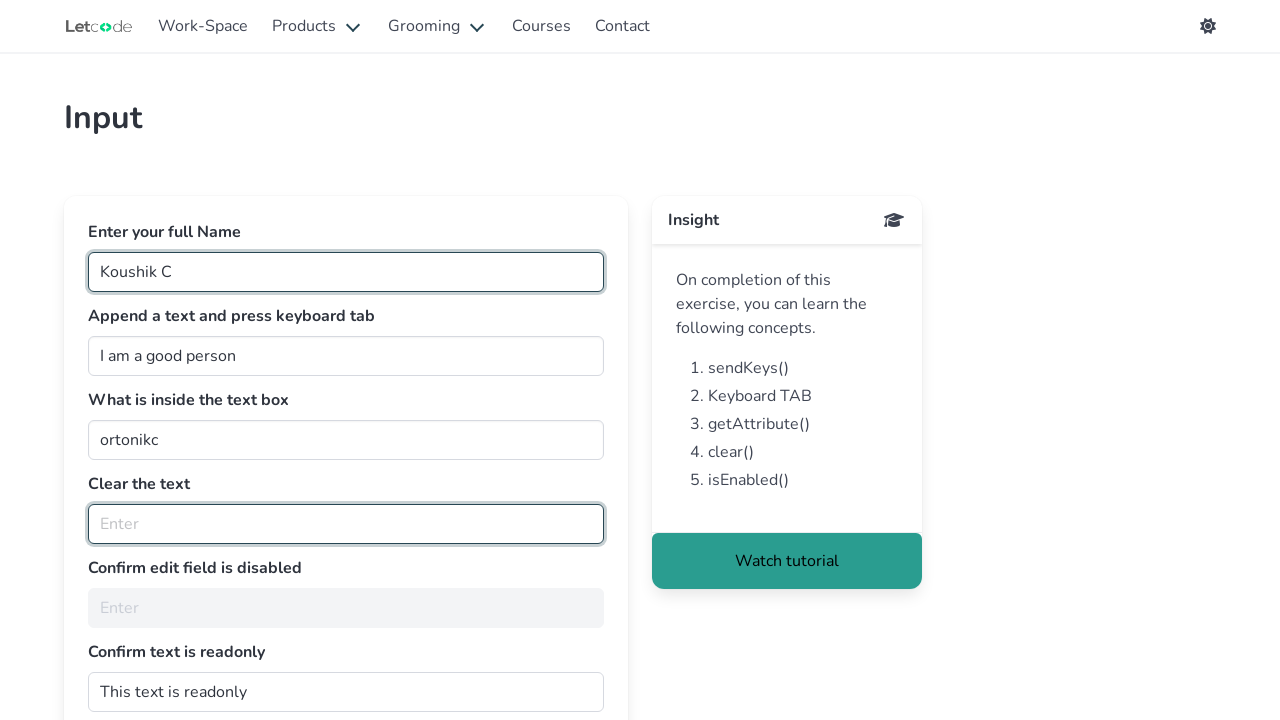